Tests dropdown selection functionality by selecting different options using various methods (visible text, value, and index)

Starting URL: https://app.endtest.io/guides/docs/how-to-test-dropdowns/

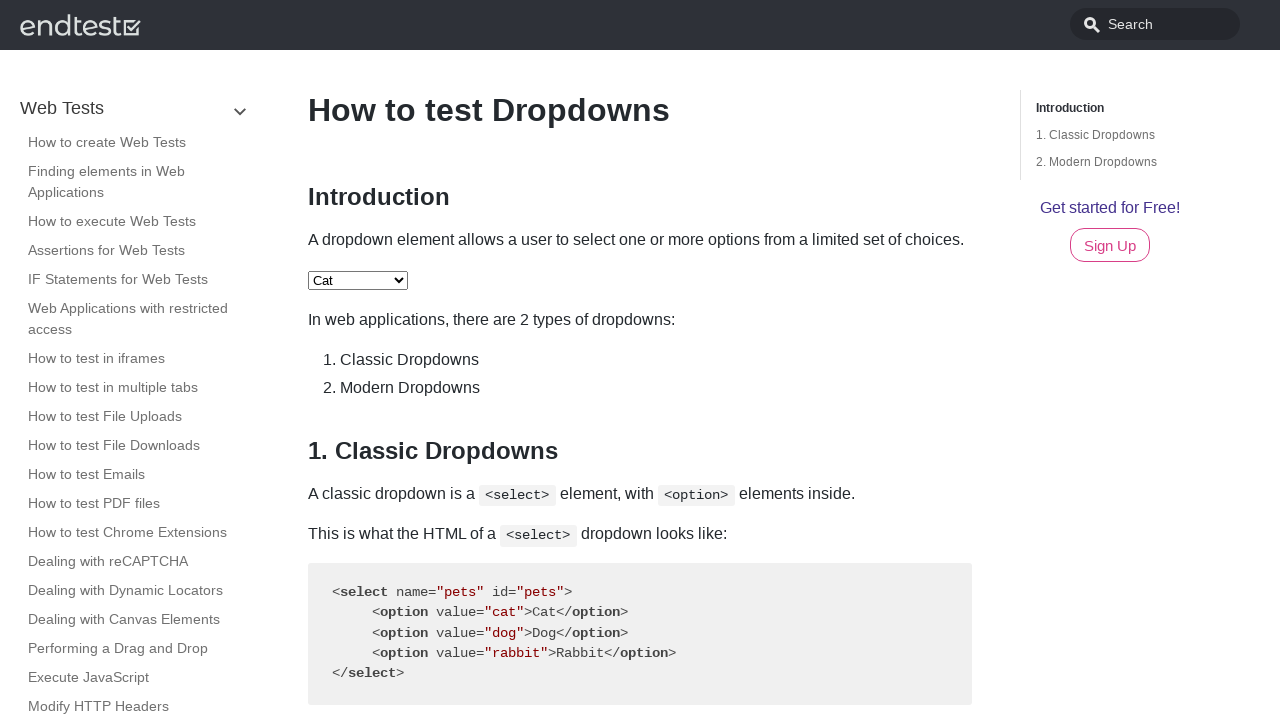

Navigated to dropdown testing guide
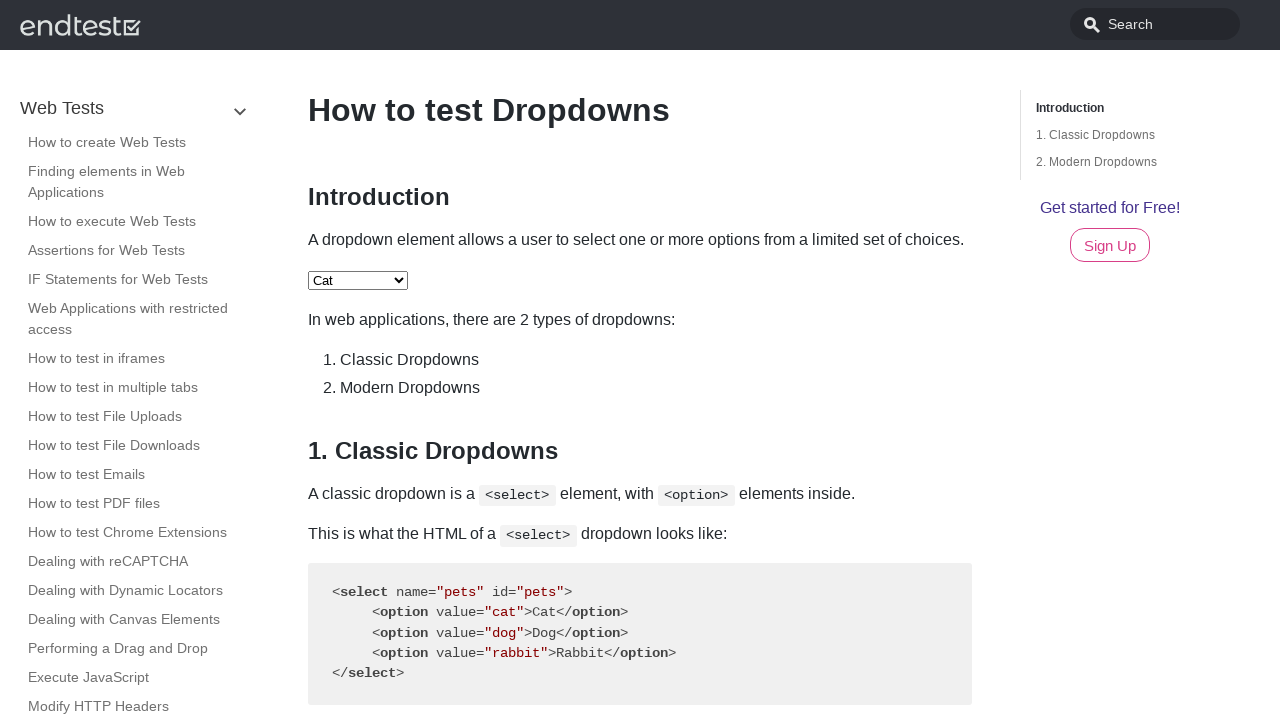

Located dropdown element with id 'pets'
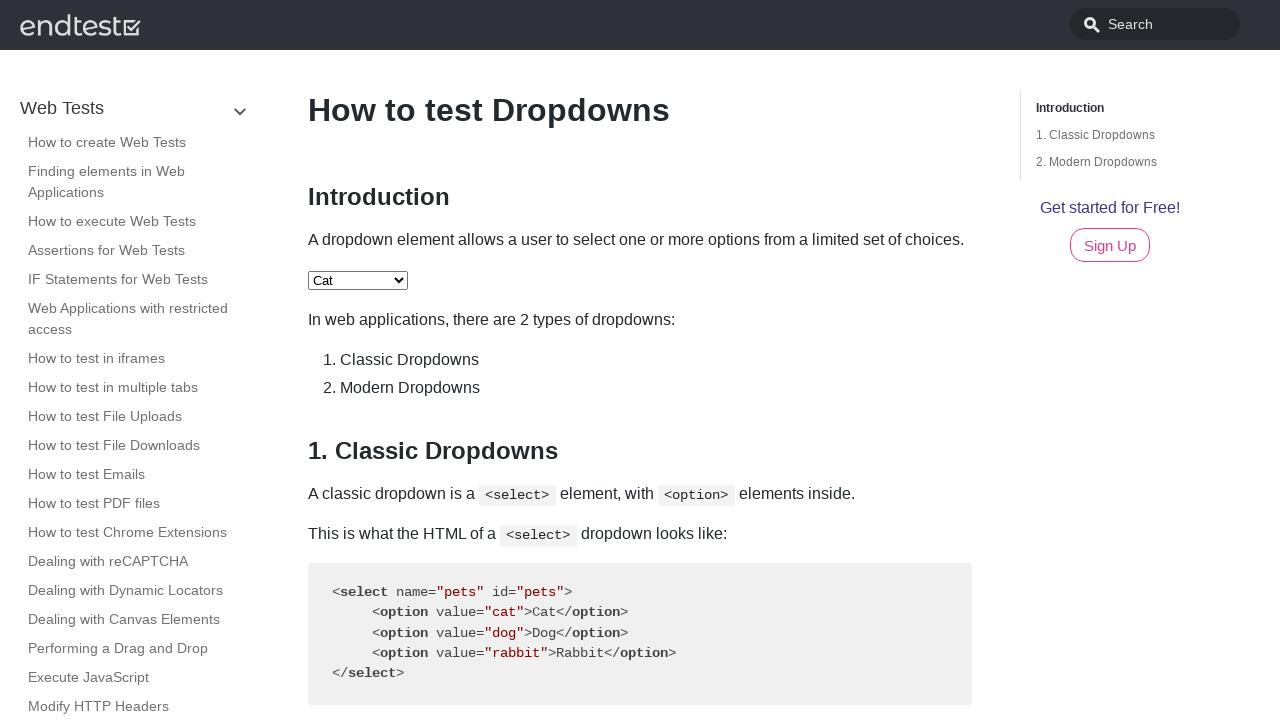

Selected 'Cat' option by visible text on #pets
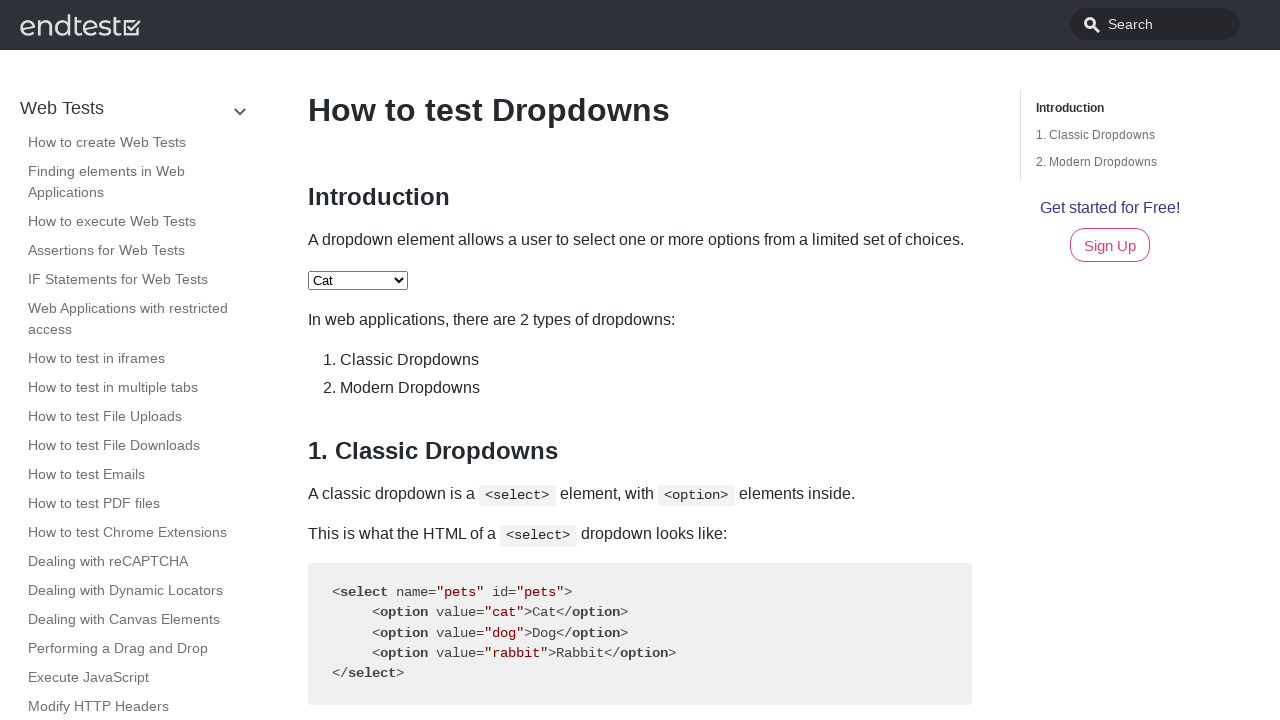

Selected 'dog' option by value attribute on #pets
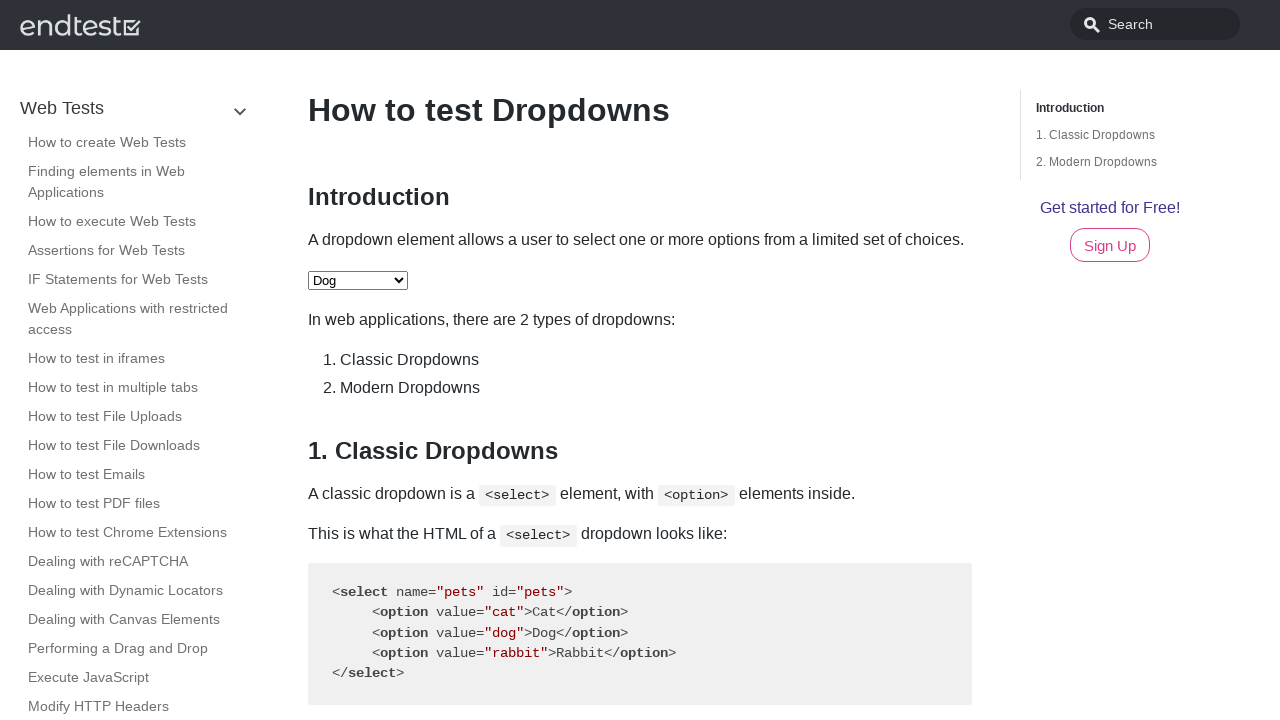

Selected third option in dropdown by index 2 on #pets
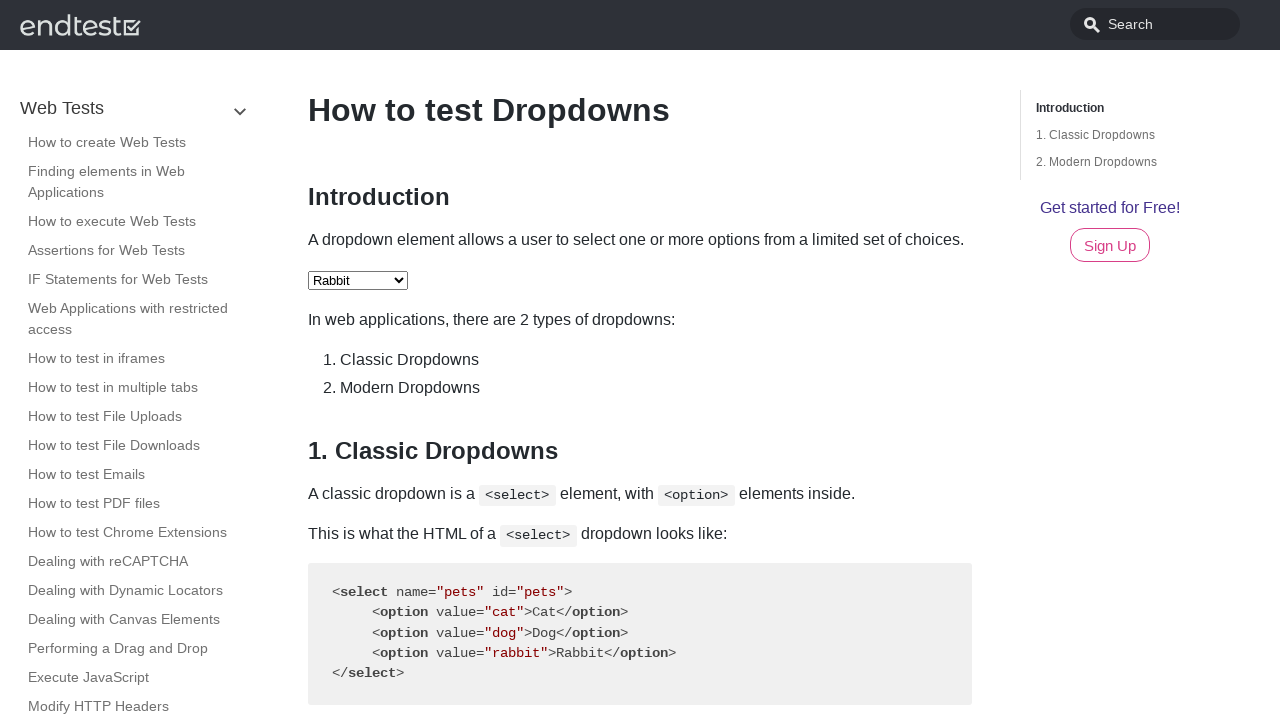

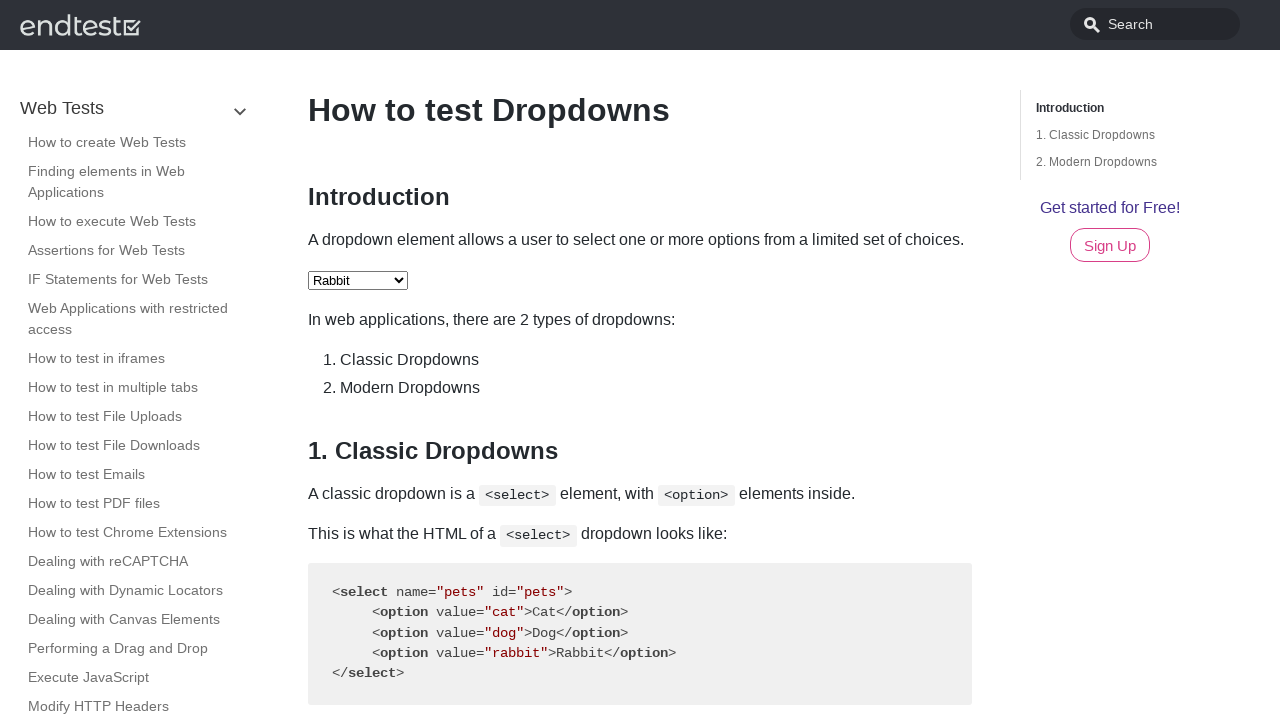